Tests right-click context menu functionality by right-clicking on an element, selecting Edit option from the context menu, and handling the resulting alert dialog

Starting URL: https://swisnl.github.io/jQuery-contextMenu/demo.html

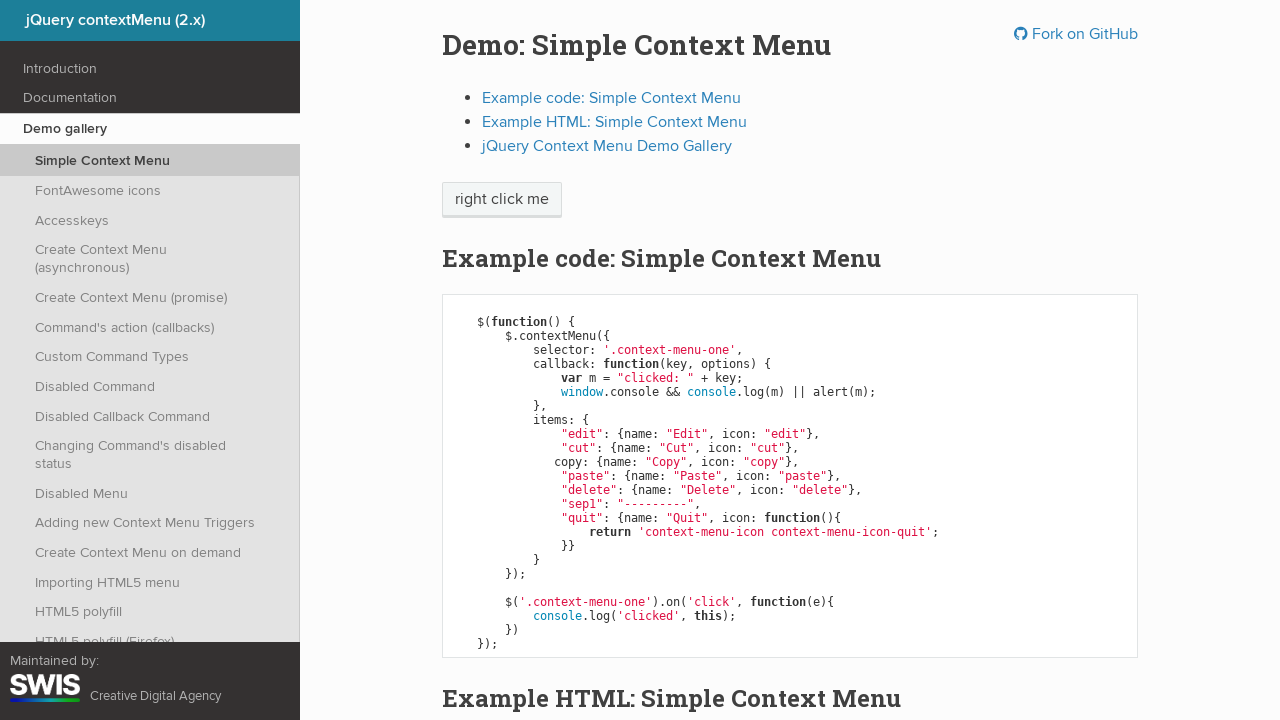

Located the 'right click me' element
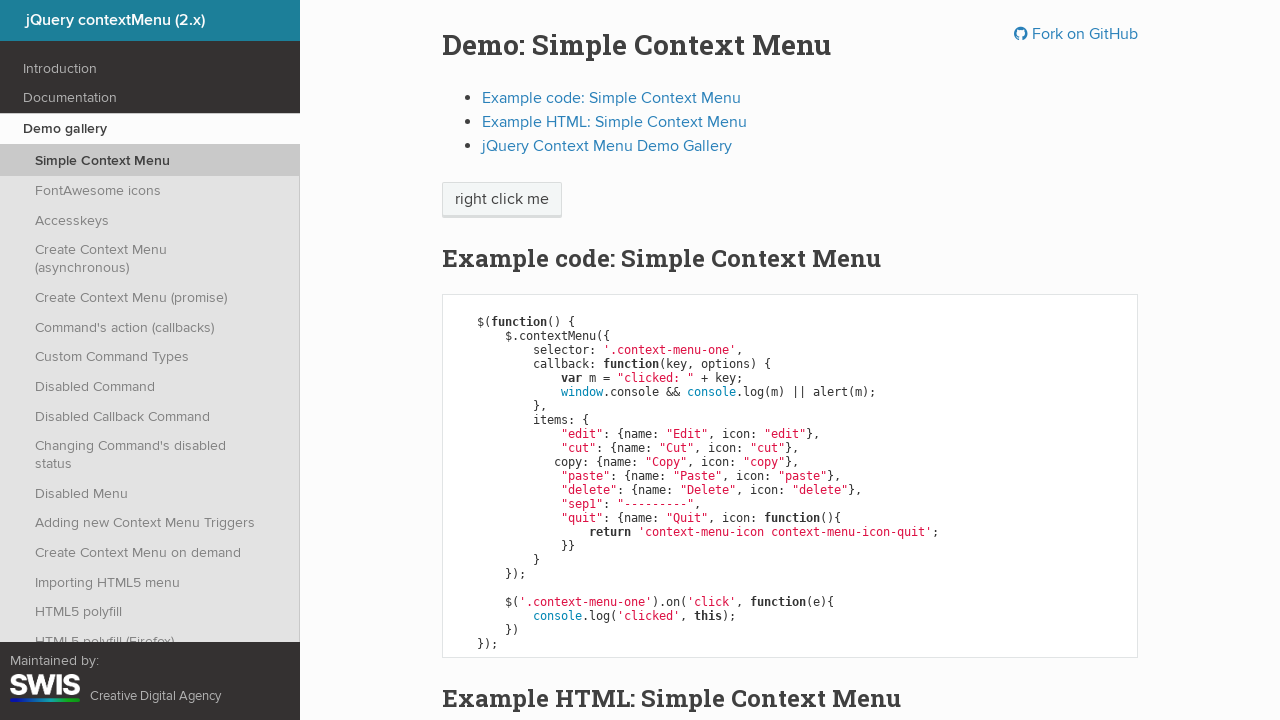

Right-clicked on the element to open context menu at (502, 200) on xpath=//span[text()='right click me']
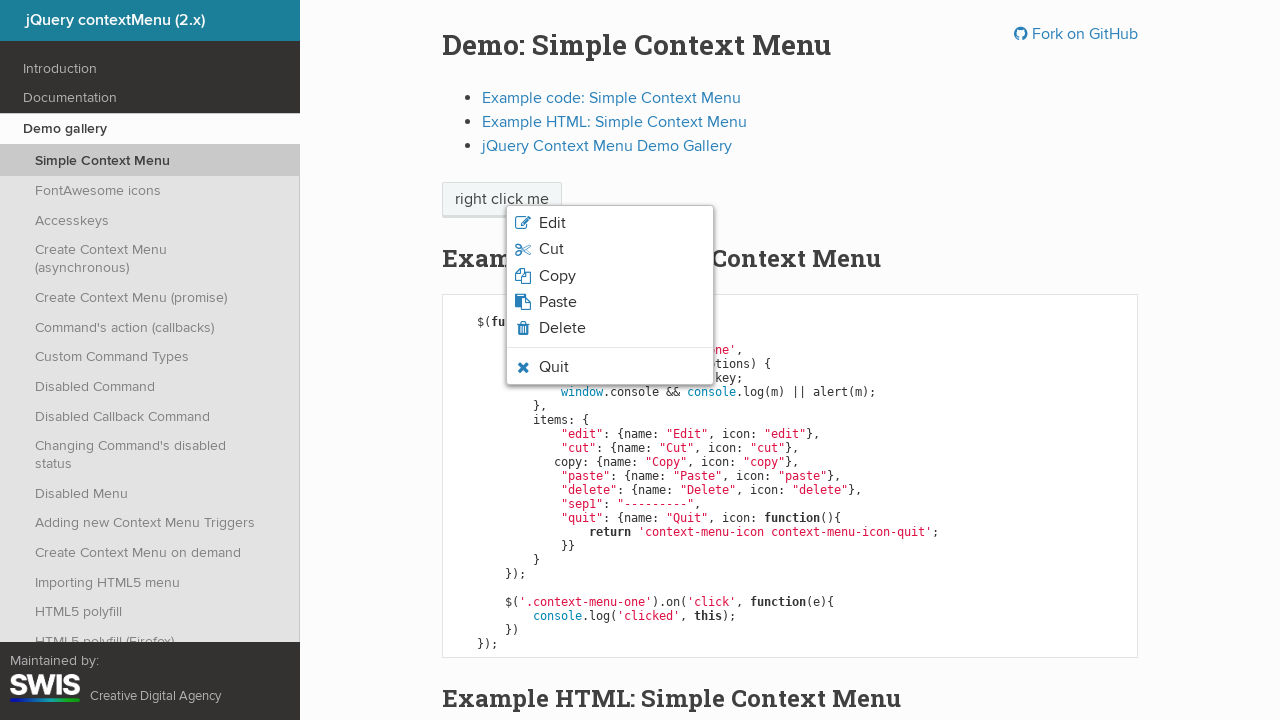

Clicked on 'Edit' option from the context menu at (552, 223) on xpath=//span[text()='Edit']
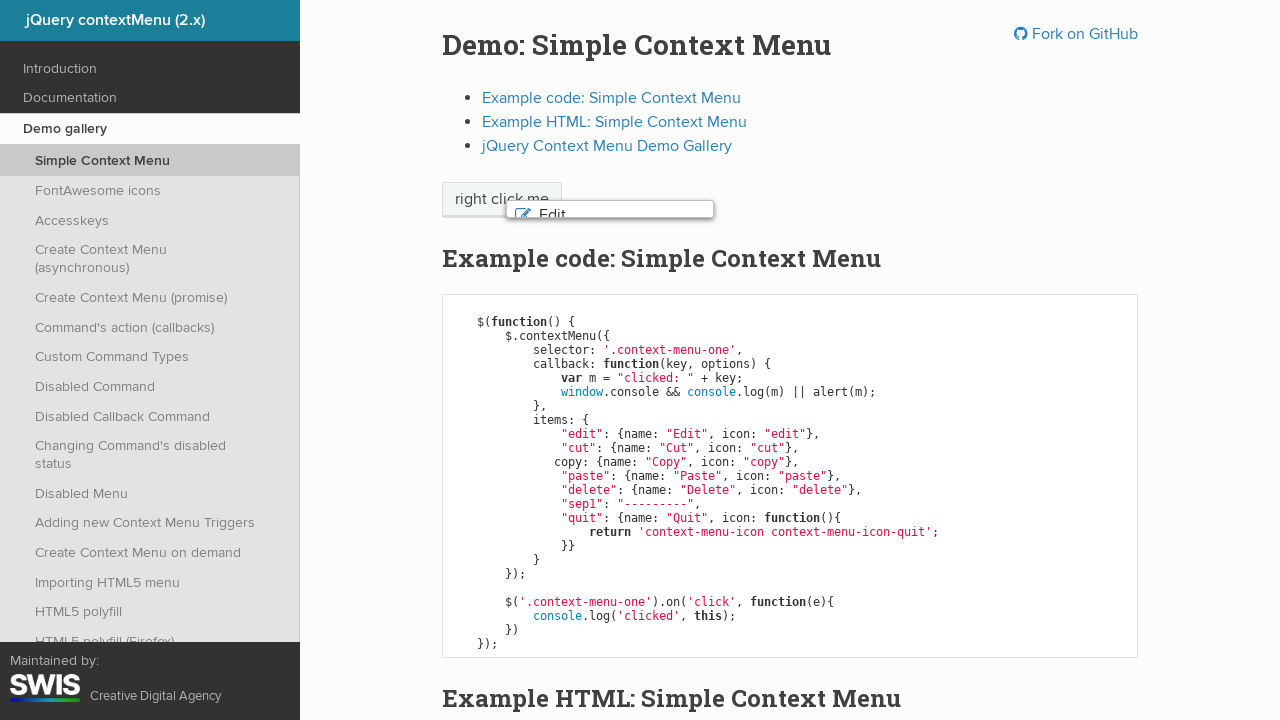

Set up dialog handler to accept alert dialogs
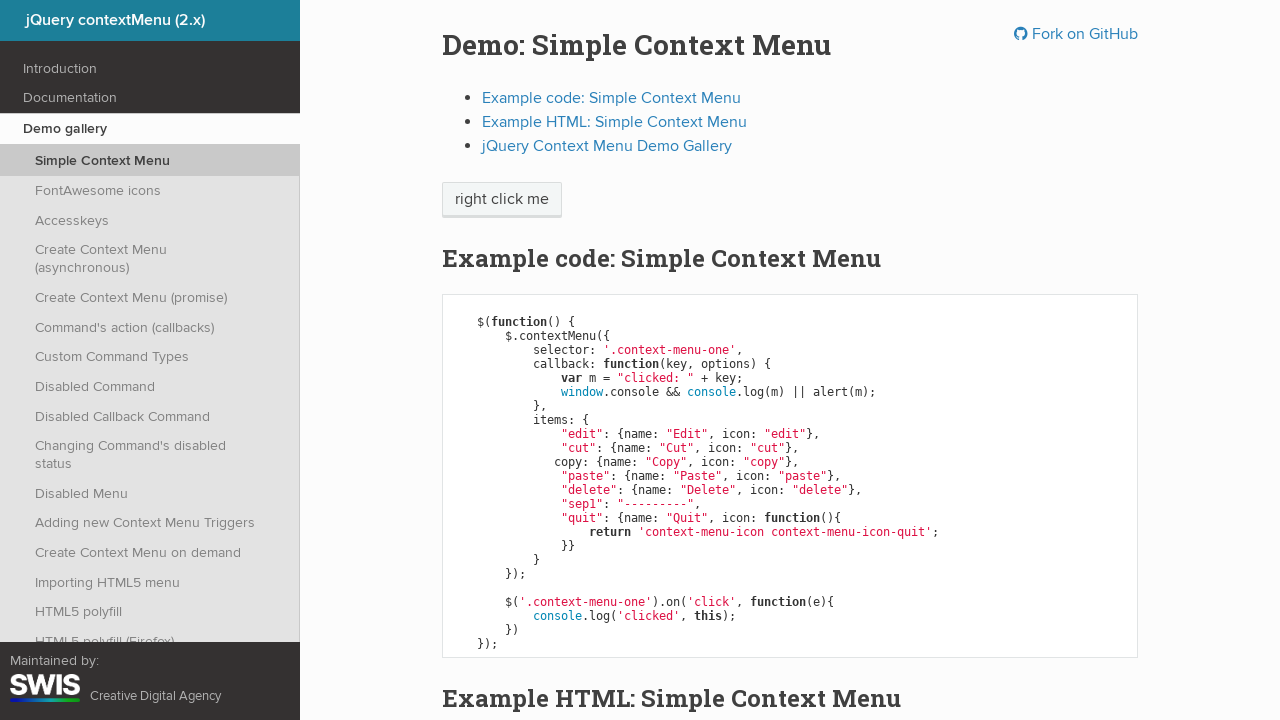

Waited for pending dialogs to appear
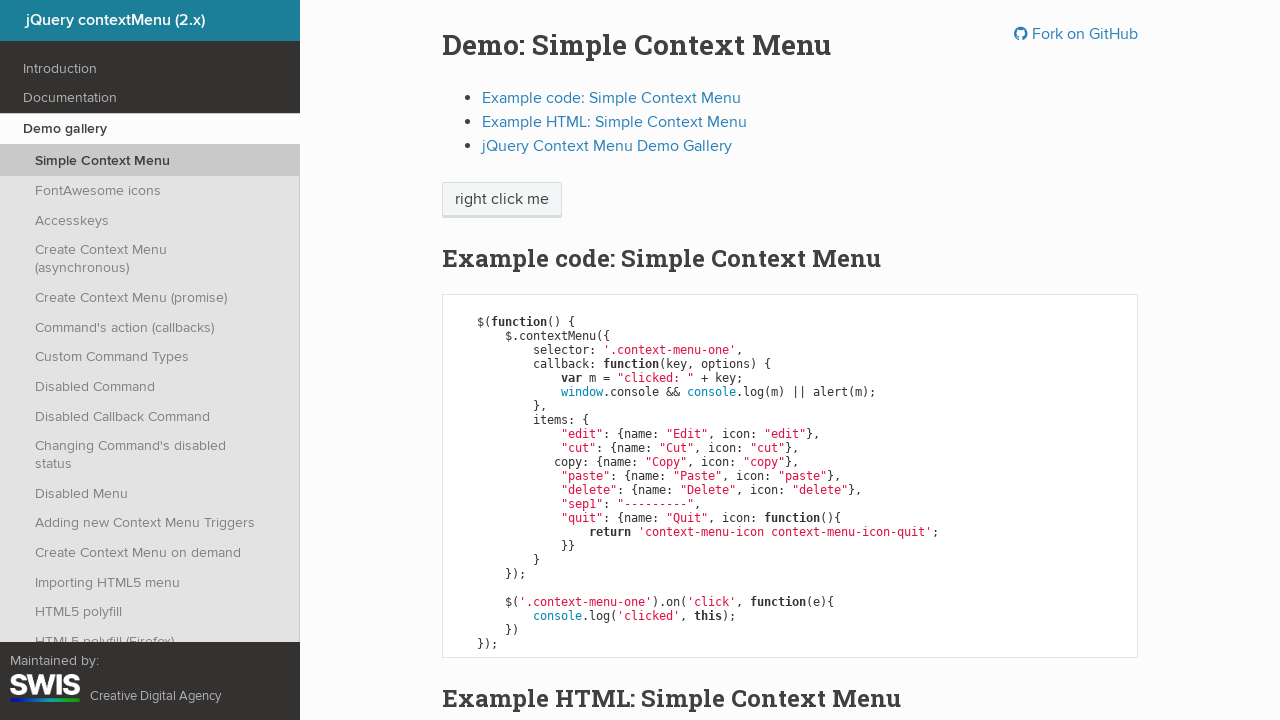

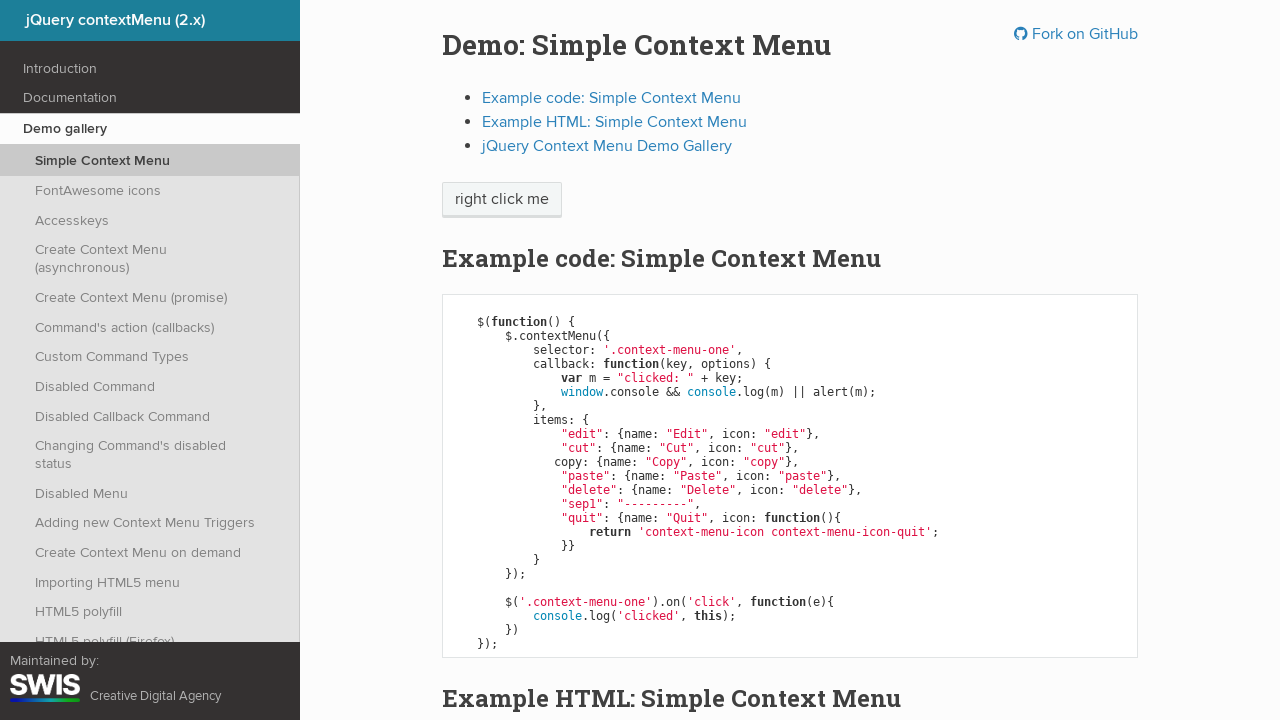